Tests login form with invalid password credentials and verifies the authentication error message

Starting URL: https://www.saucedemo.com/

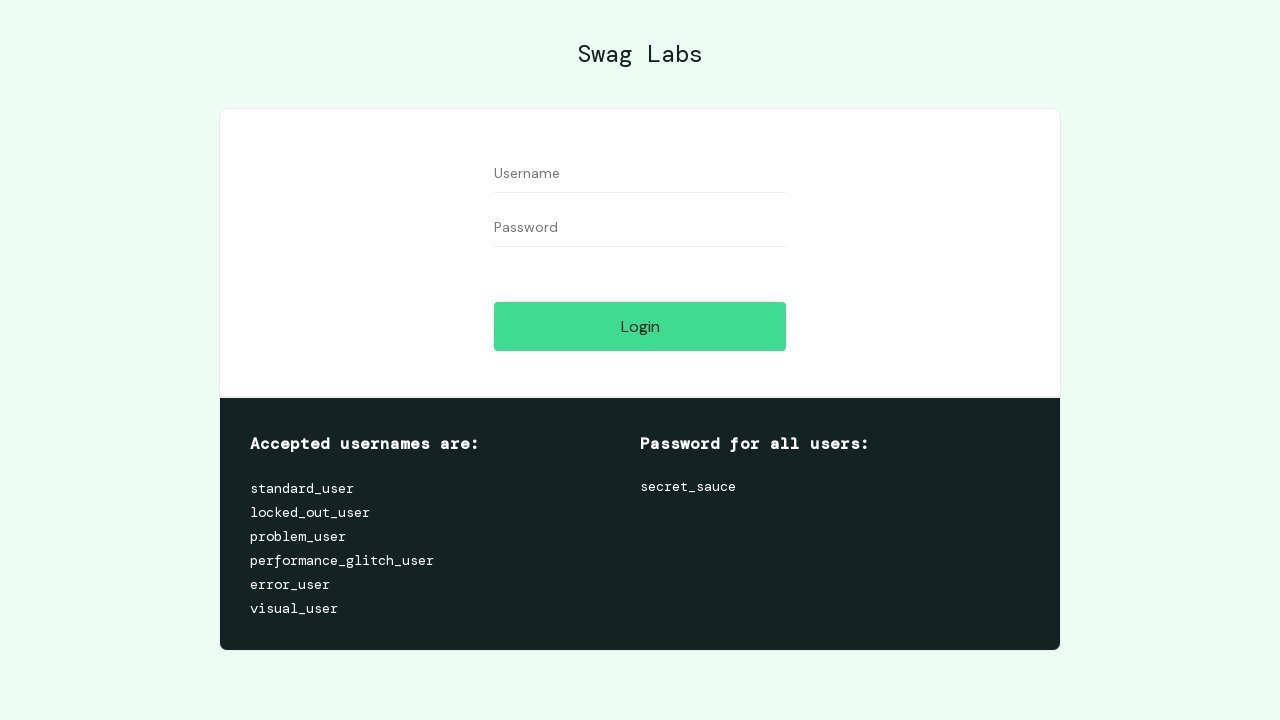

Filled username field with 'problem_user' on //*[@id="user-name"]
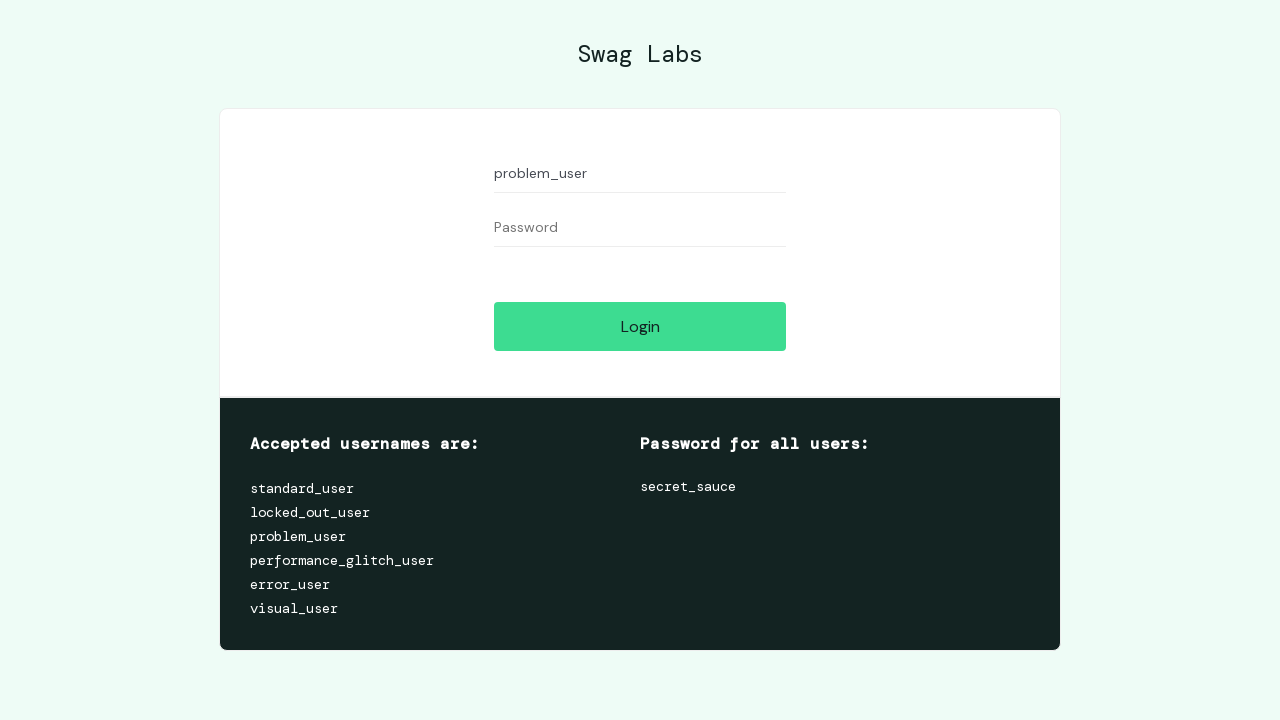

Filled password field with 'invalid_password' on //*[@id="password"]
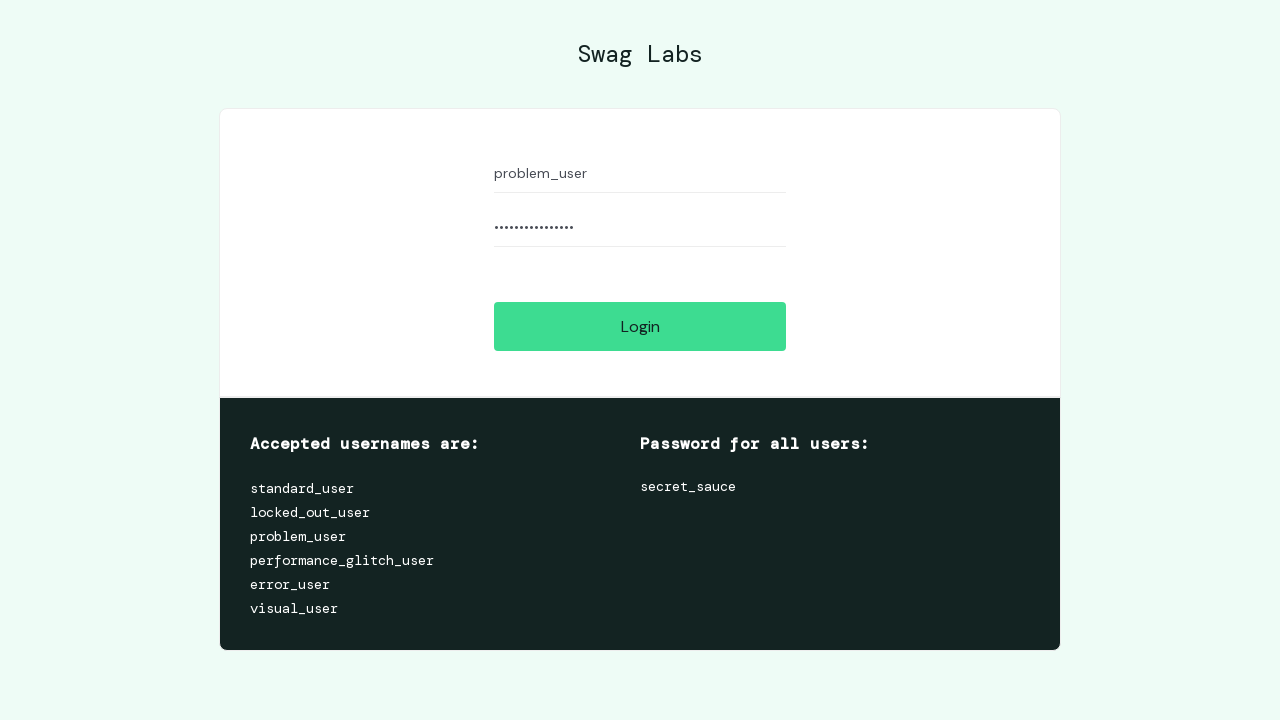

Clicked login button at (640, 326) on xpath=//*[@id="login-button"]
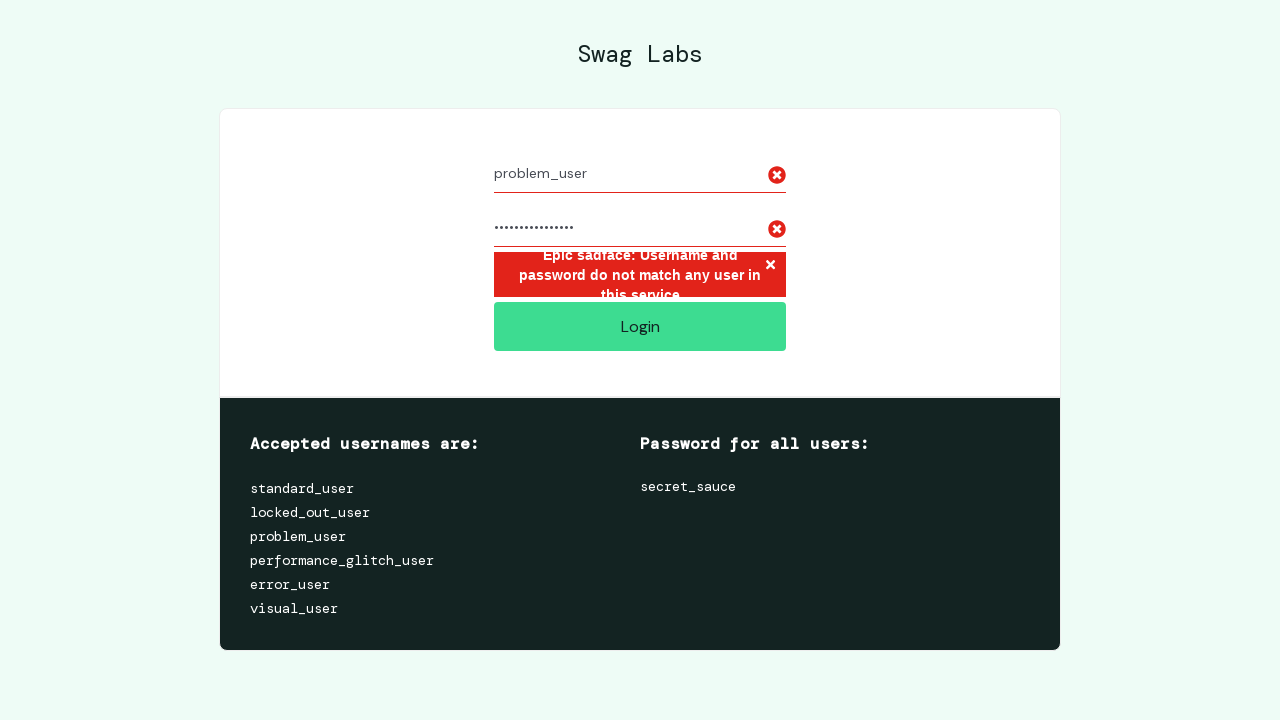

Authentication error message appeared
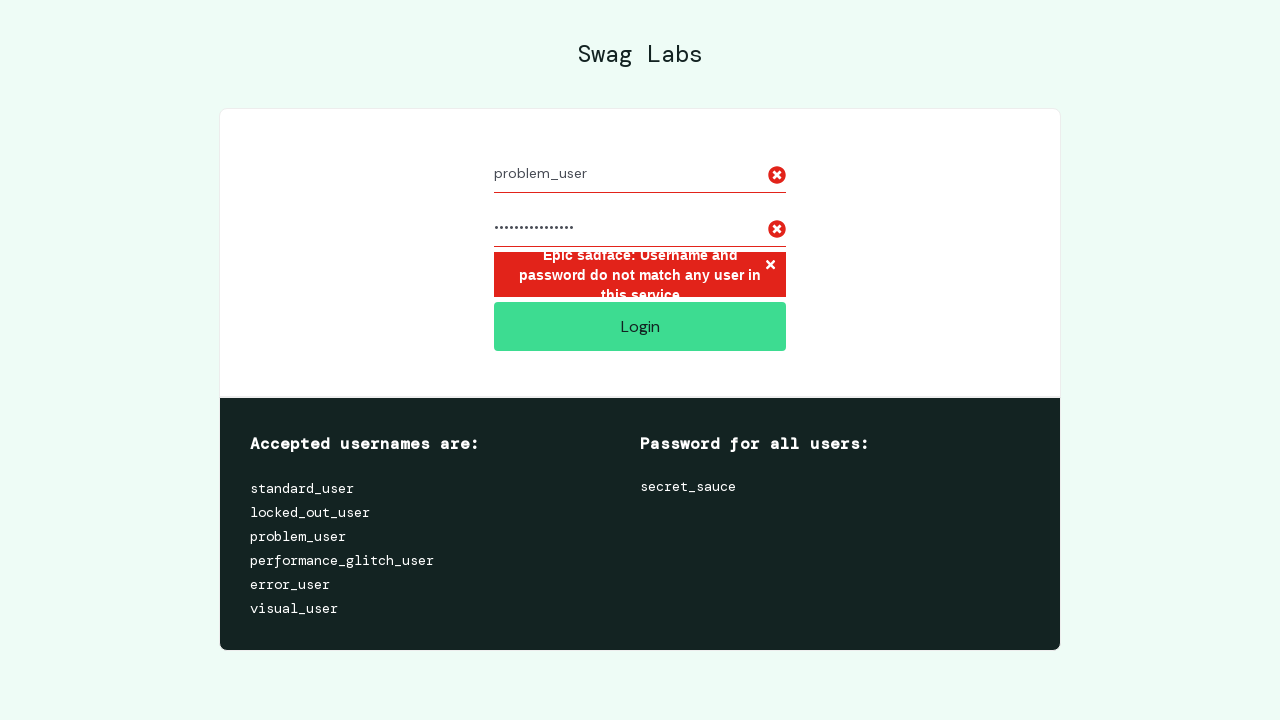

Located error message element
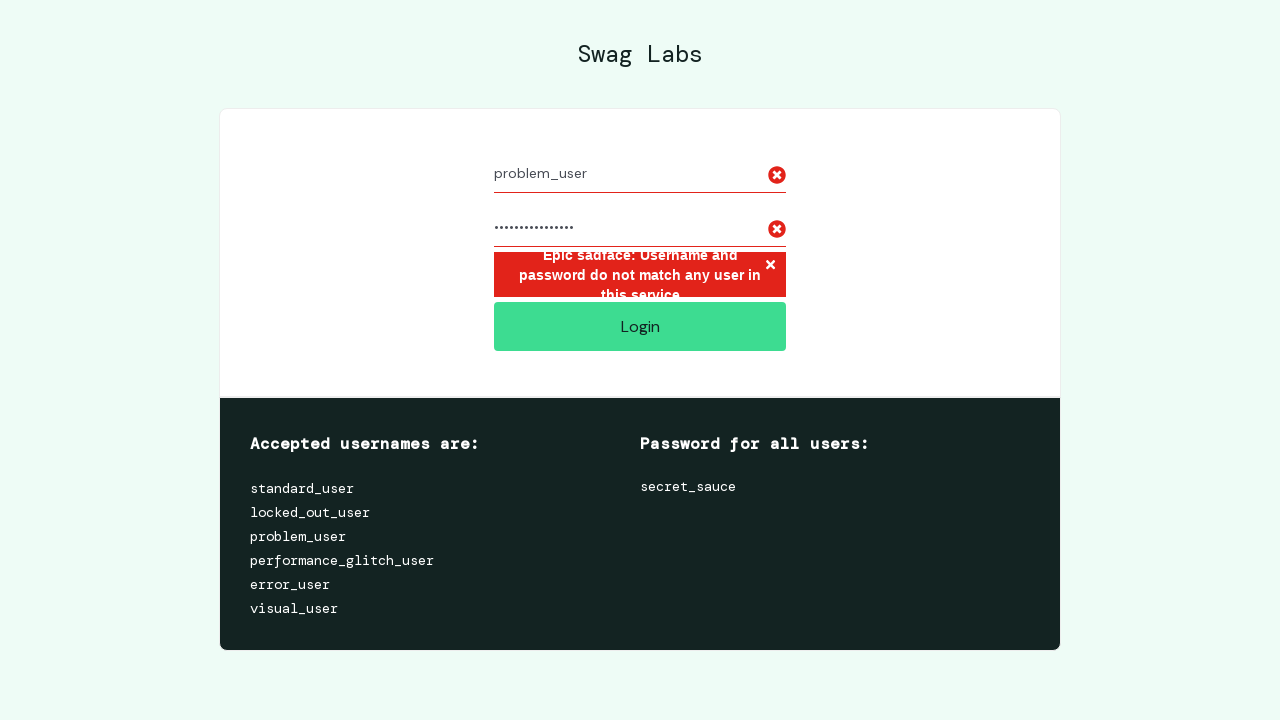

Verified correct authentication error message is displayed
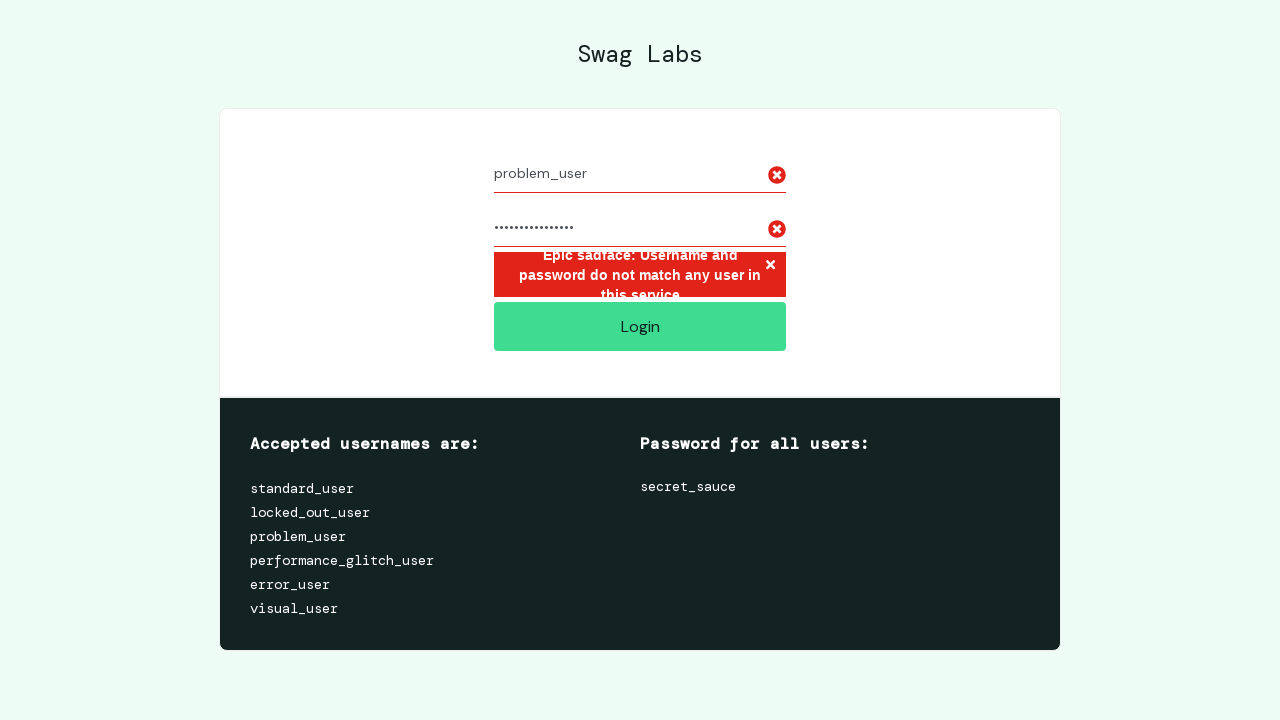

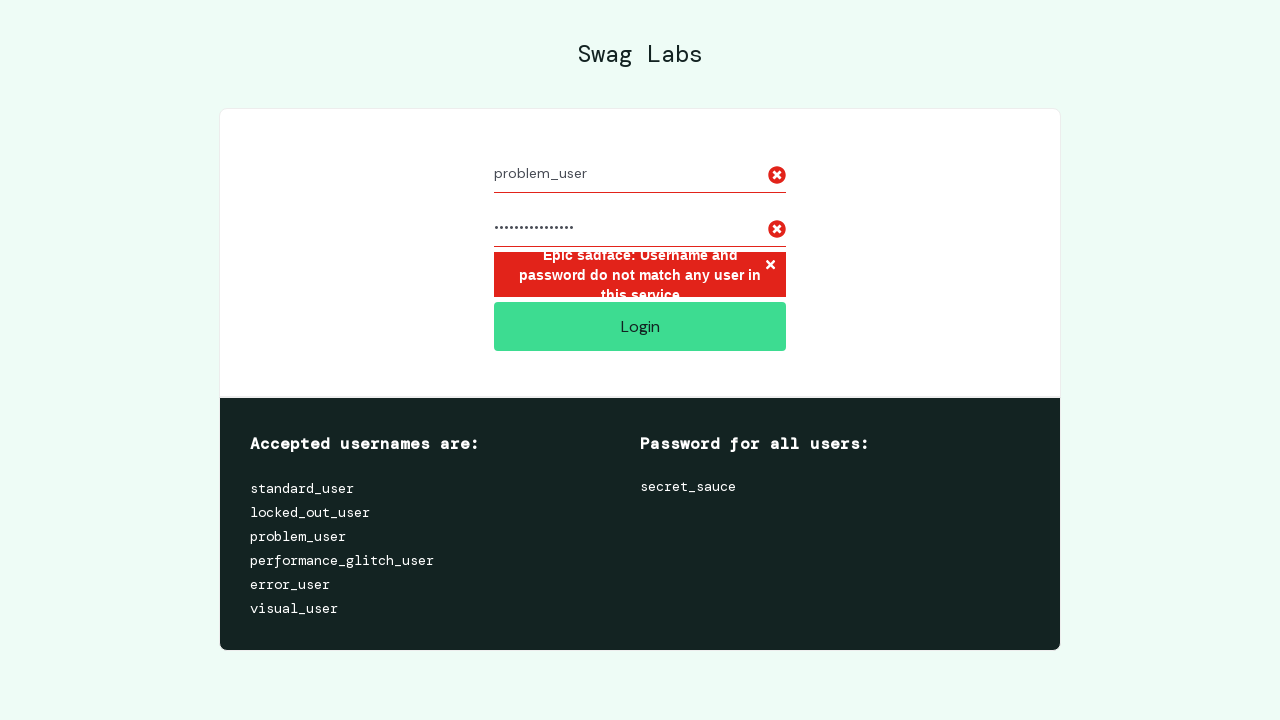